Tests file upload functionality by selecting a file and submitting the upload form

Starting URL: http://the-internet.herokuapp.com/upload

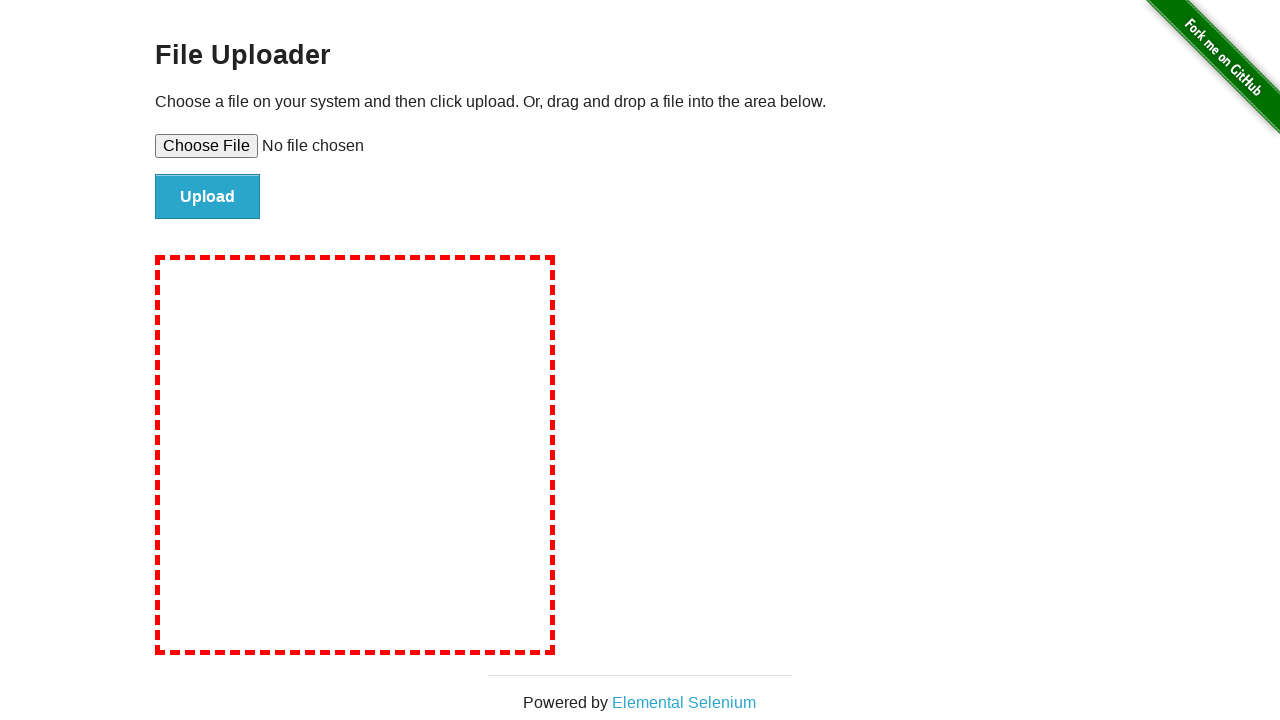

Created temporary HTML test file
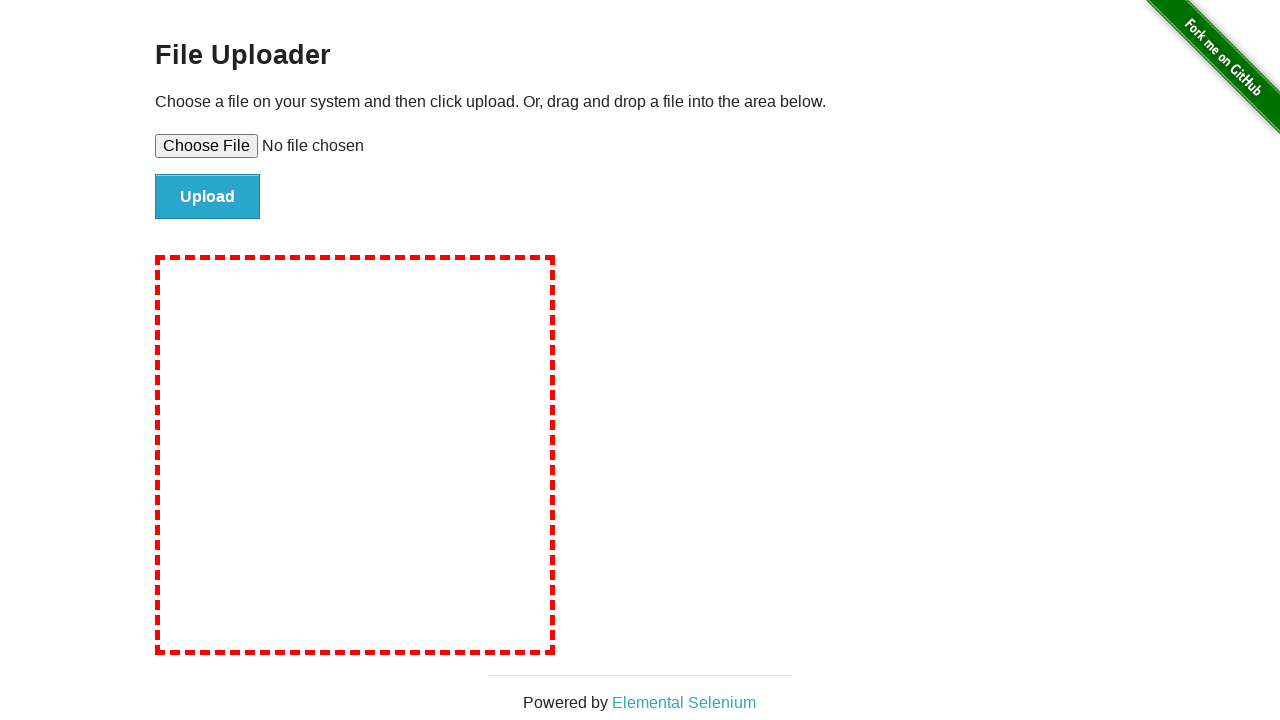

Selected test file for upload using file input field
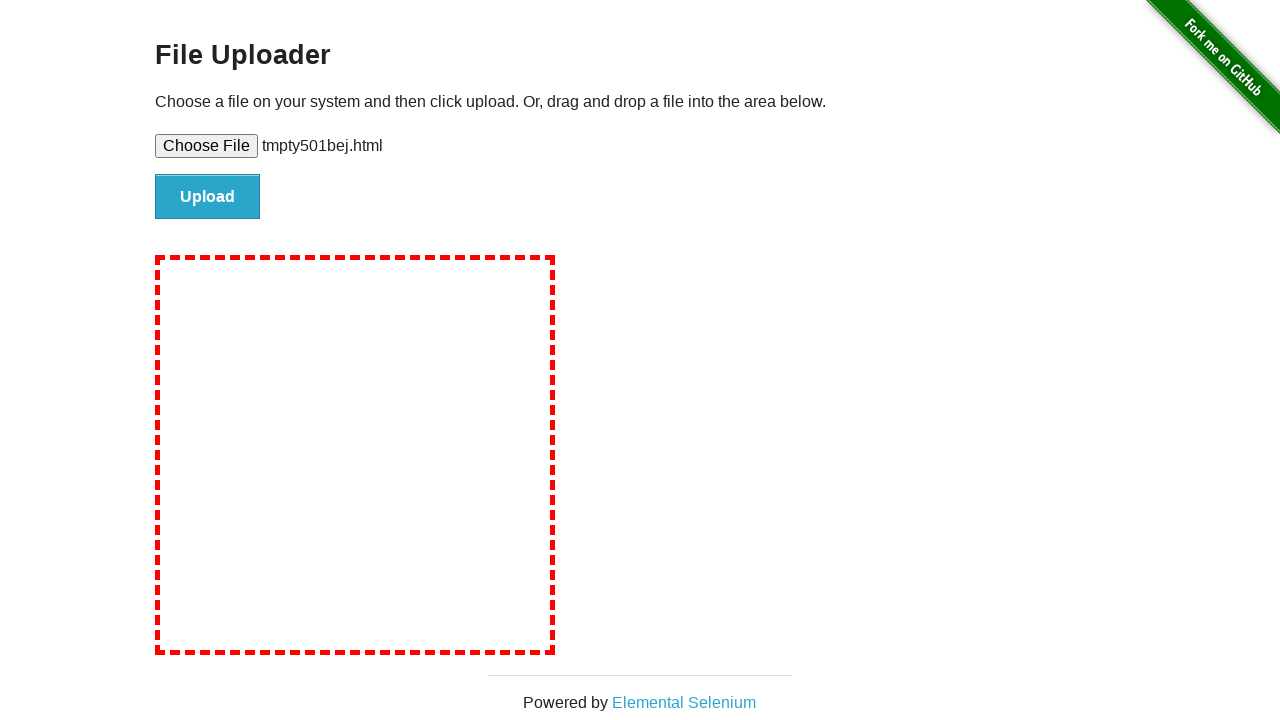

Clicked submit button to upload file at (208, 197) on #file-submit
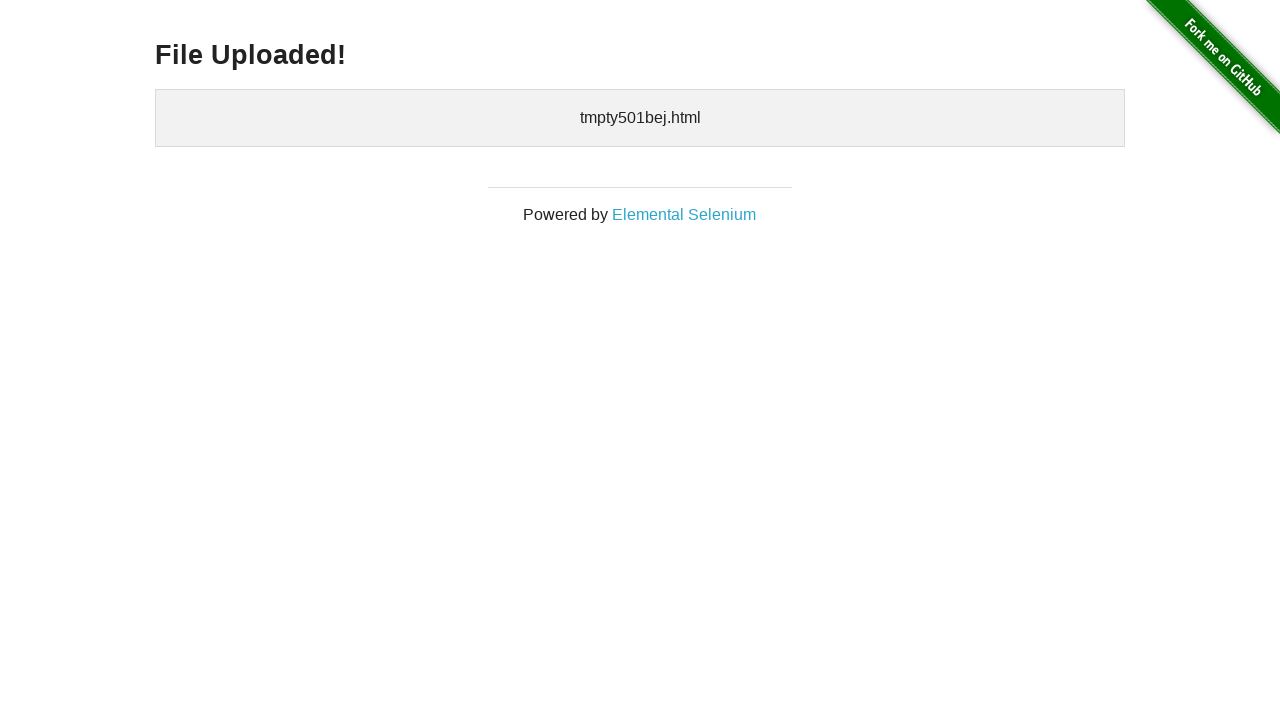

Cleaned up temporary test file
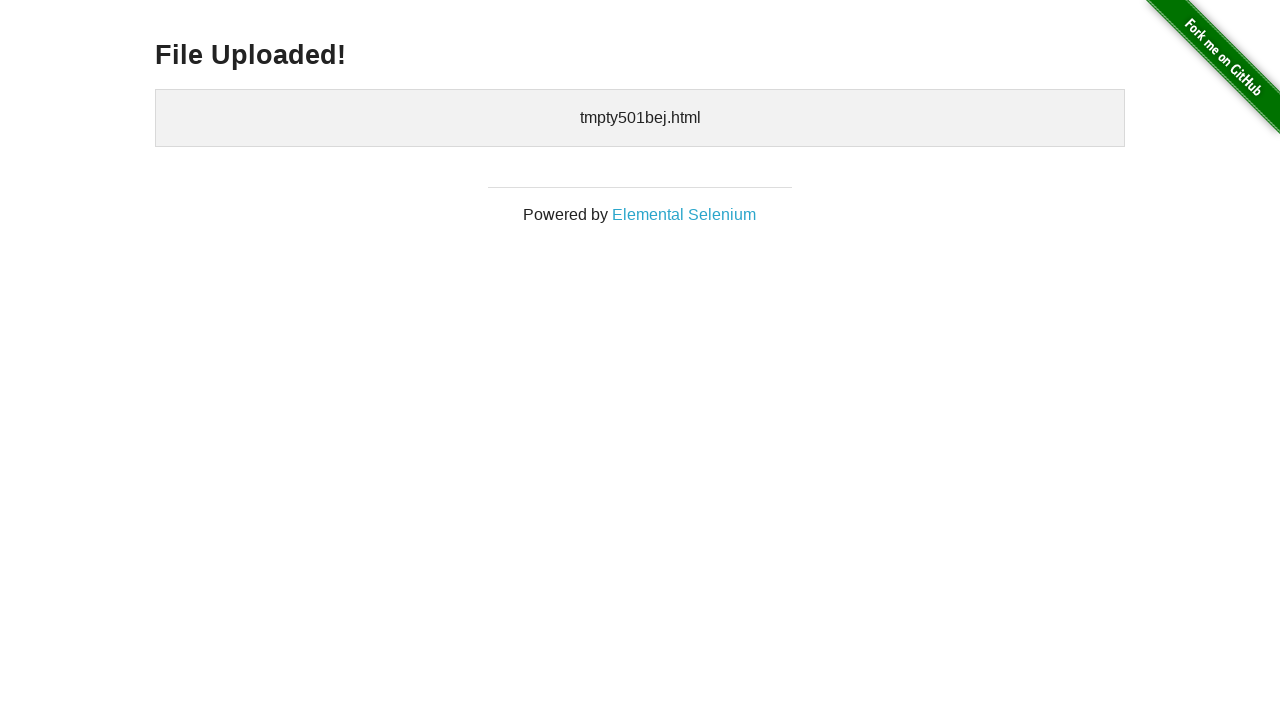

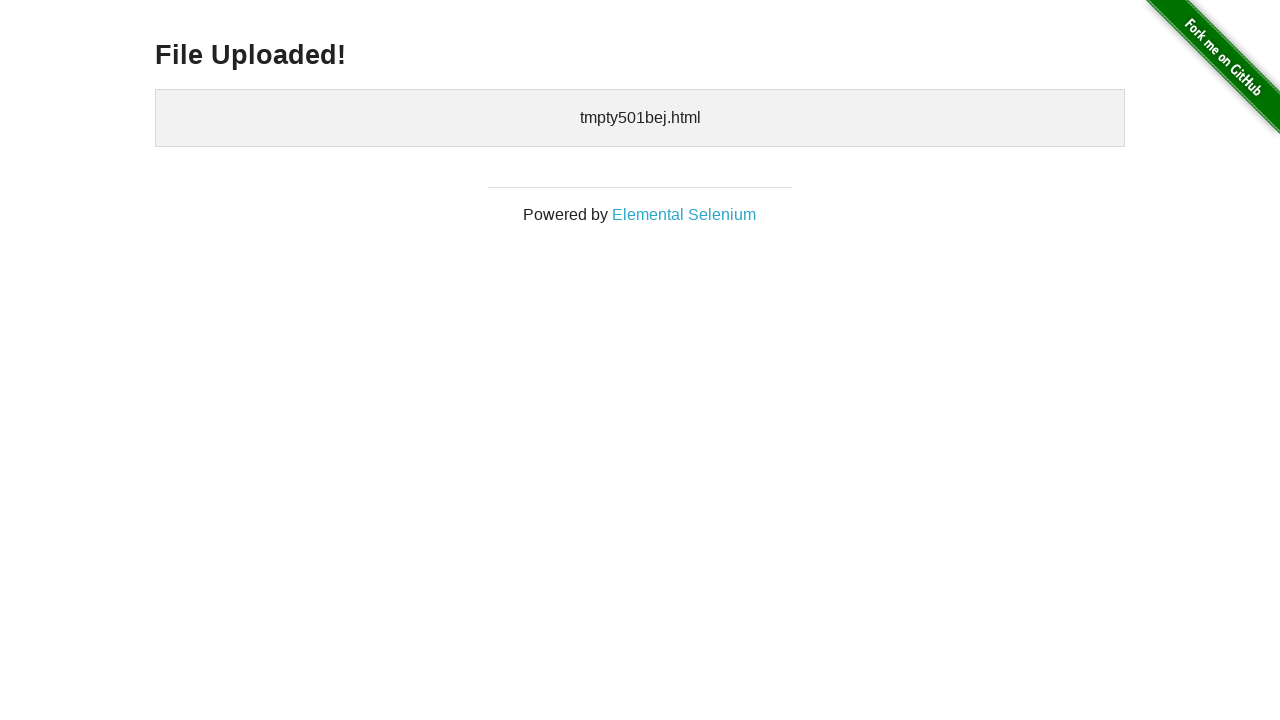